Tests that the toggle-all checkbox updates correctly when individual items are checked/unchecked

Starting URL: https://demo.playwright.dev/todomvc

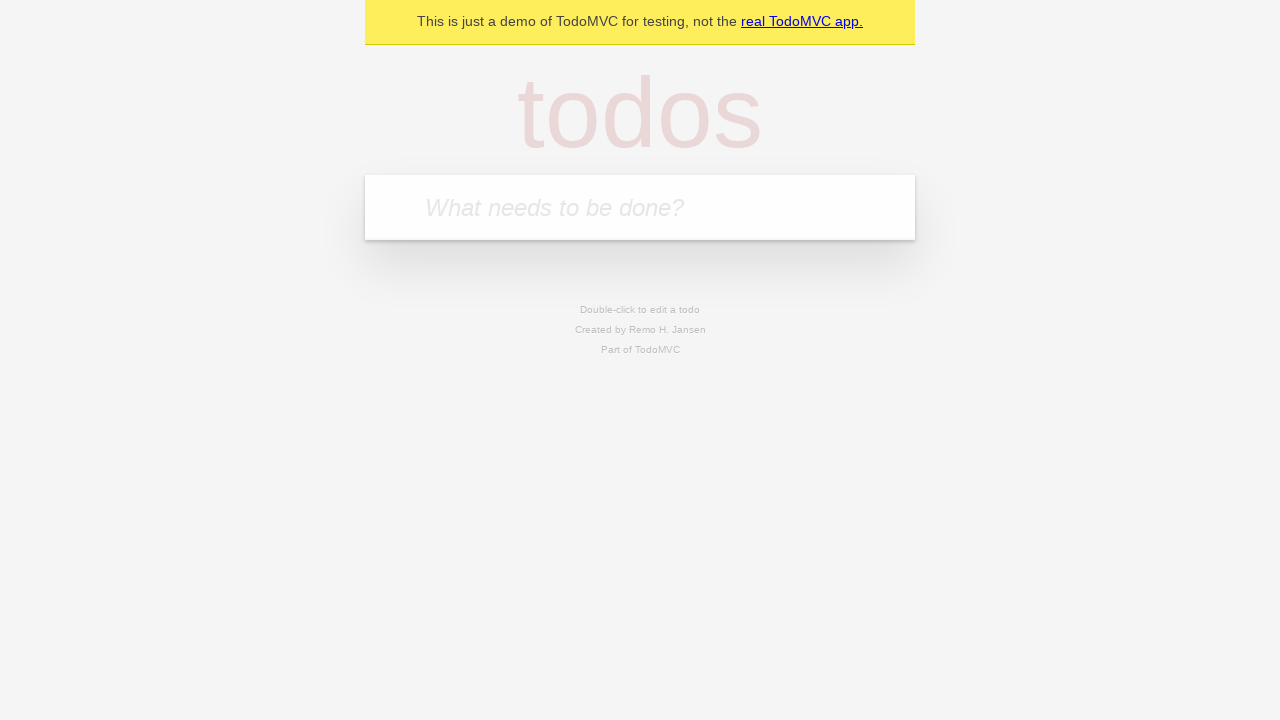

Filled input field with 'buy some cheese' on internal:attr=[placeholder="What needs to be done?"i]
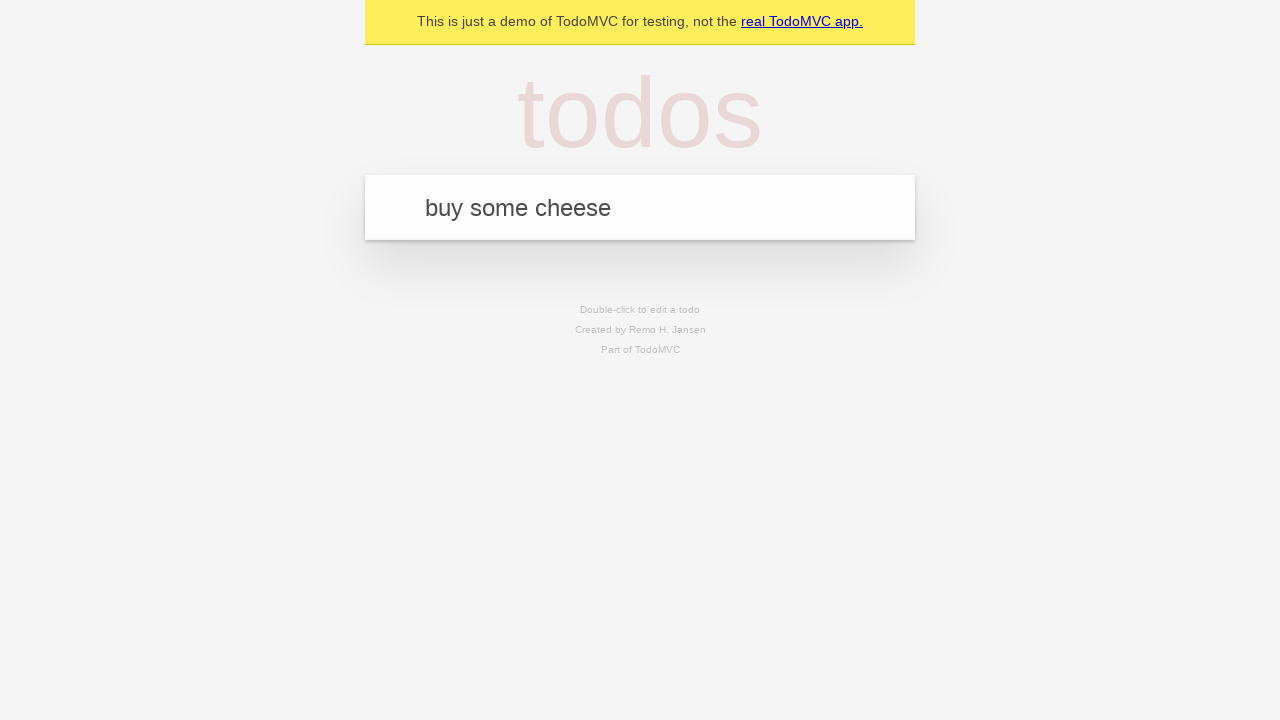

Pressed Enter to add first todo item on internal:attr=[placeholder="What needs to be done?"i]
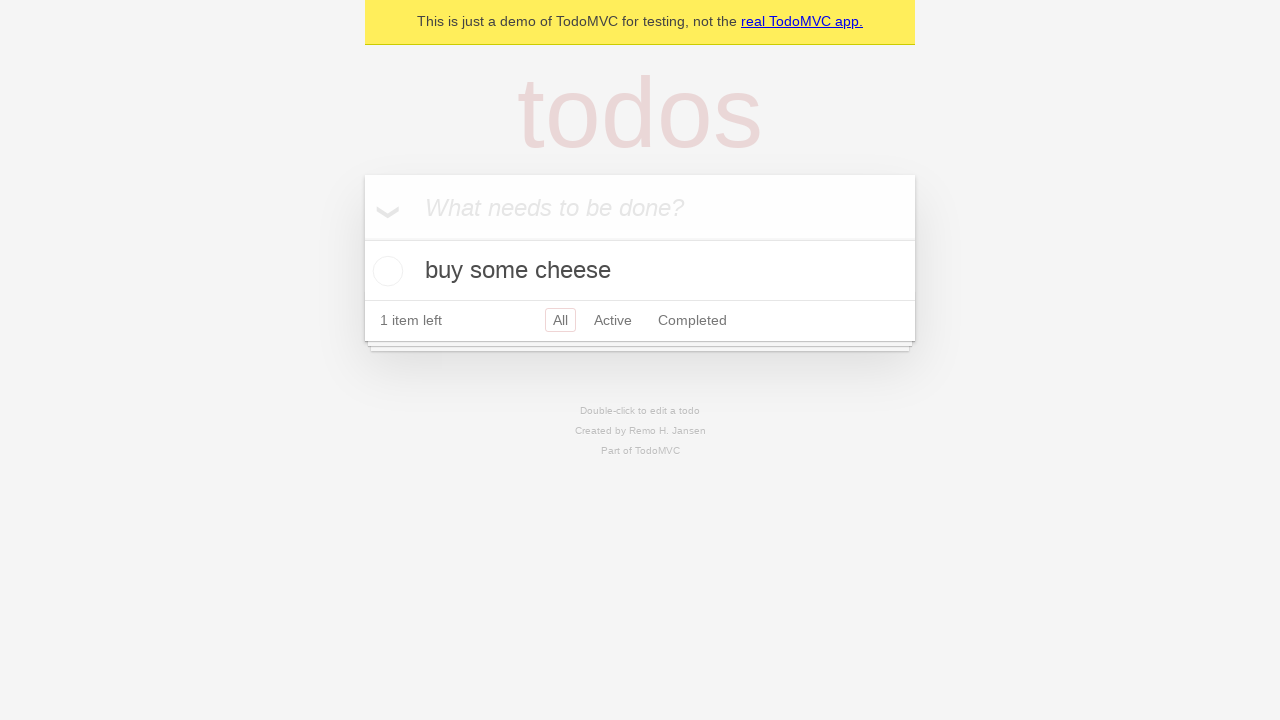

Filled input field with 'feed the cat' on internal:attr=[placeholder="What needs to be done?"i]
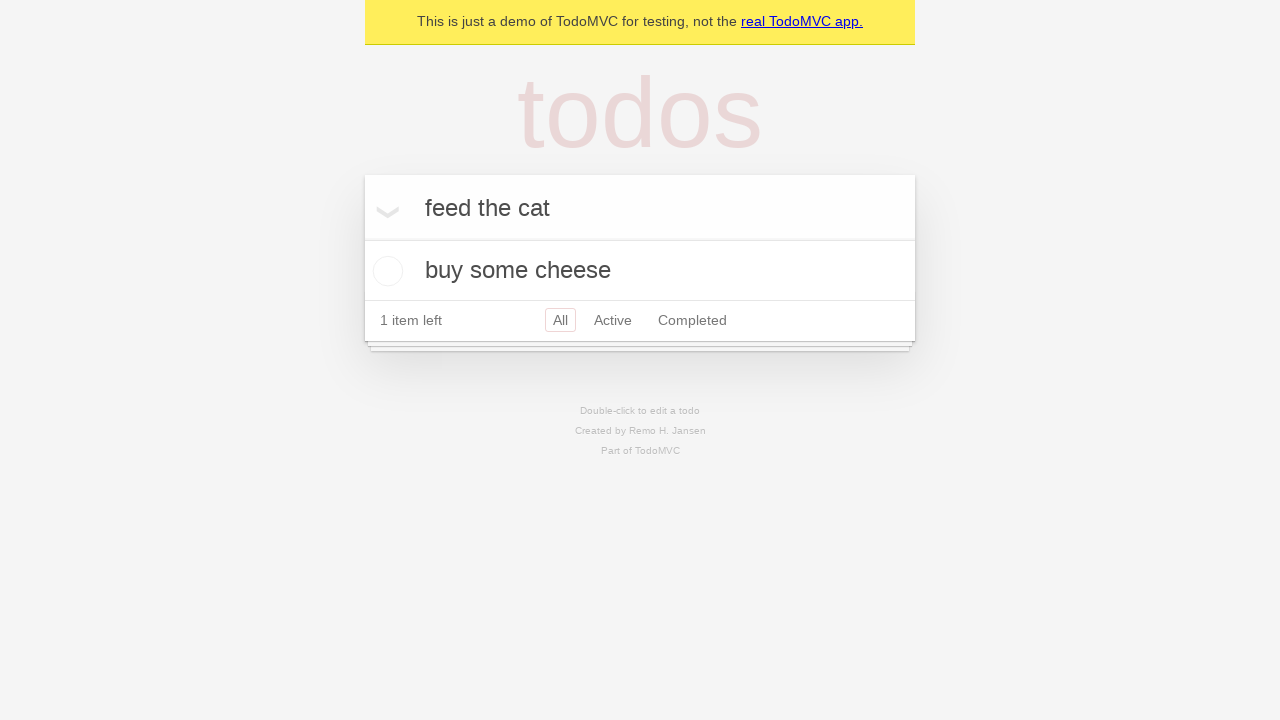

Pressed Enter to add second todo item on internal:attr=[placeholder="What needs to be done?"i]
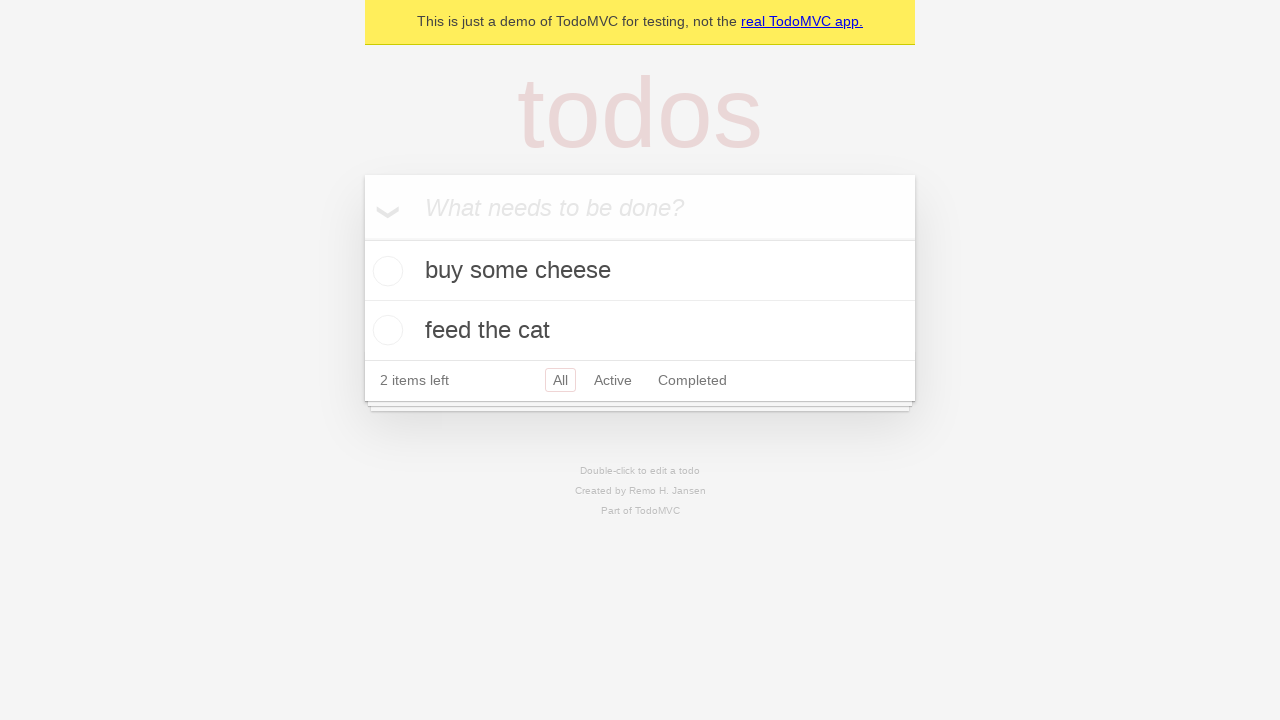

Filled input field with 'book a doctors appointment' on internal:attr=[placeholder="What needs to be done?"i]
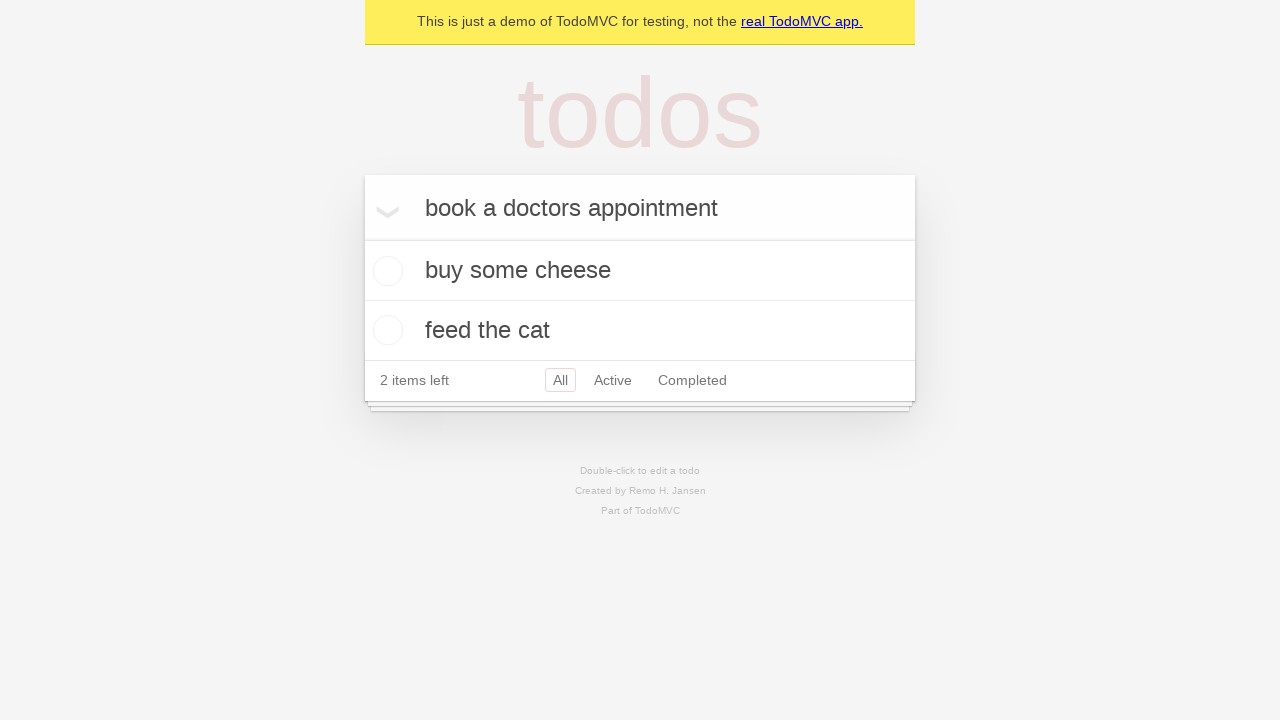

Pressed Enter to add third todo item on internal:attr=[placeholder="What needs to be done?"i]
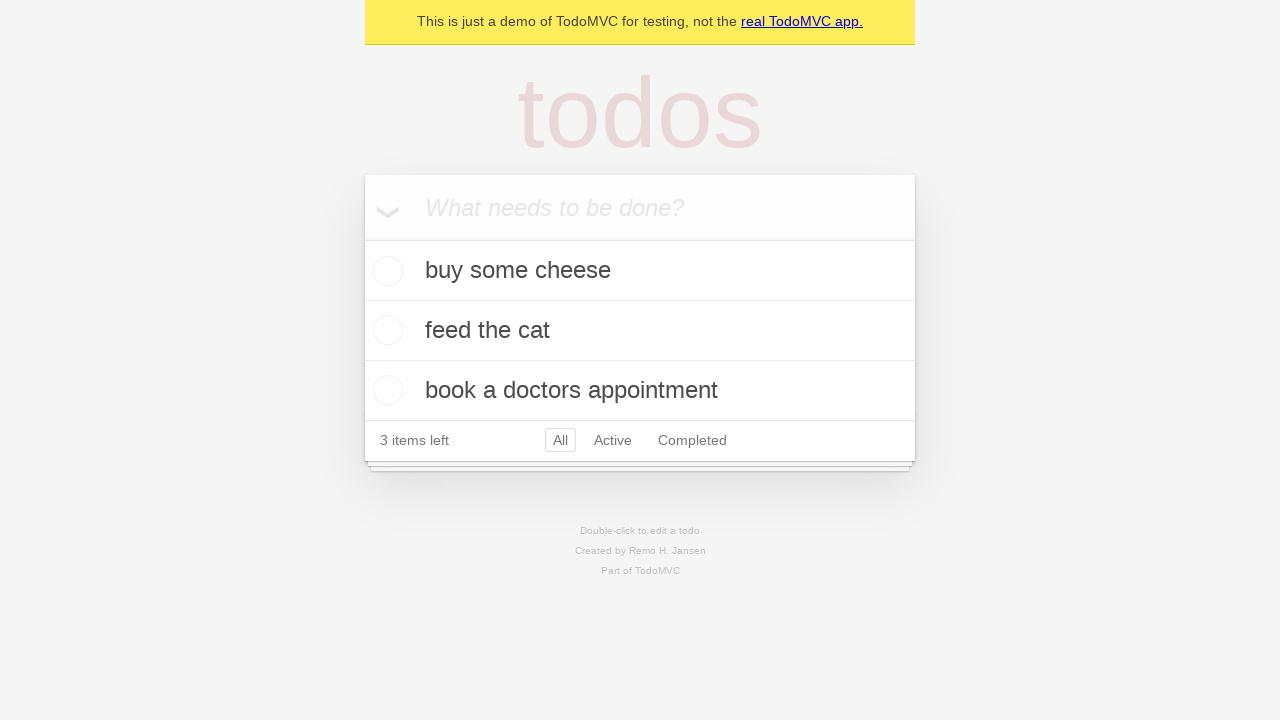

Checked 'Mark all as complete' checkbox to complete all items at (362, 238) on internal:label="Mark all as complete"i
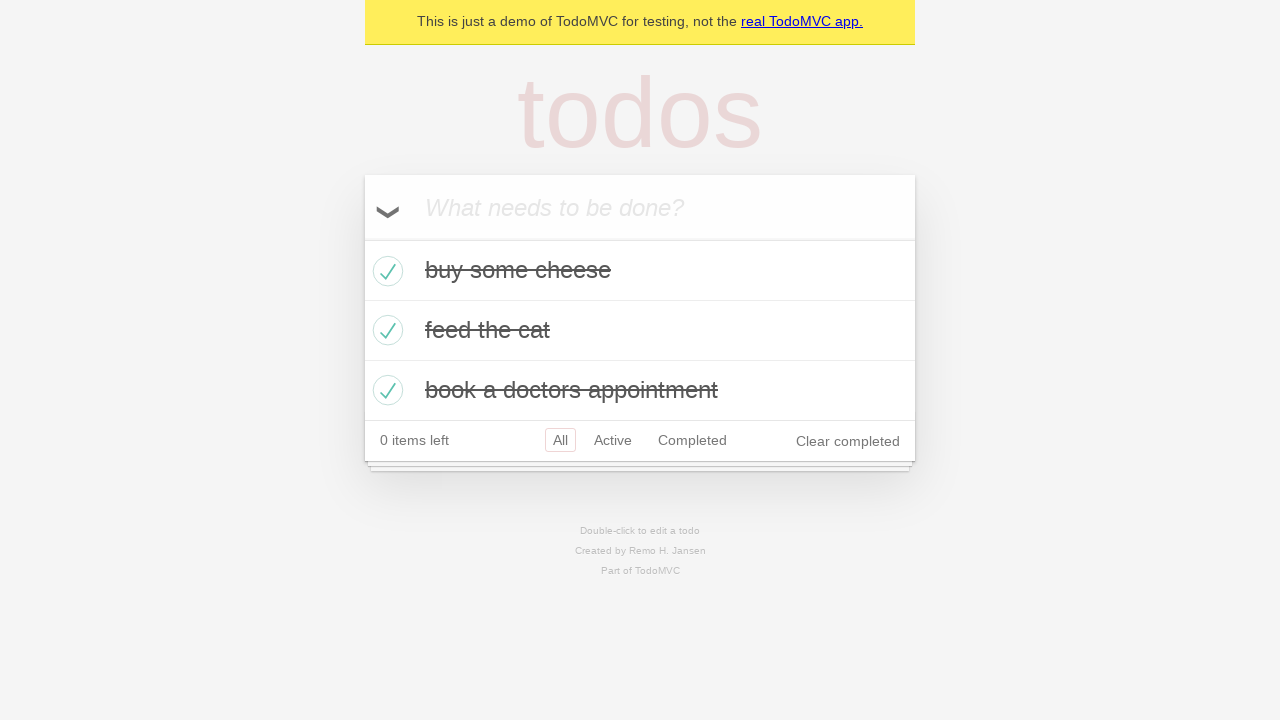

Unchecked the first todo item checkbox at (385, 271) on internal:testid=[data-testid="todo-item"s] >> nth=0 >> internal:role=checkbox
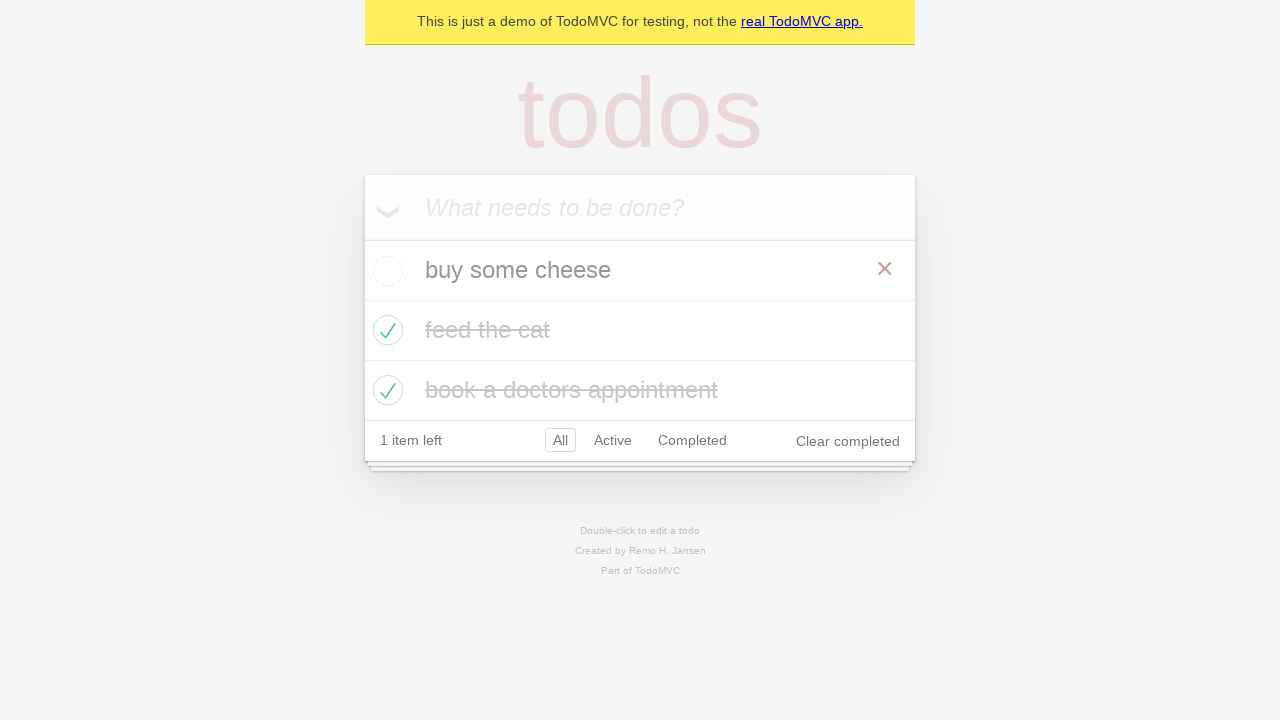

Checked the first todo item checkbox again at (385, 271) on internal:testid=[data-testid="todo-item"s] >> nth=0 >> internal:role=checkbox
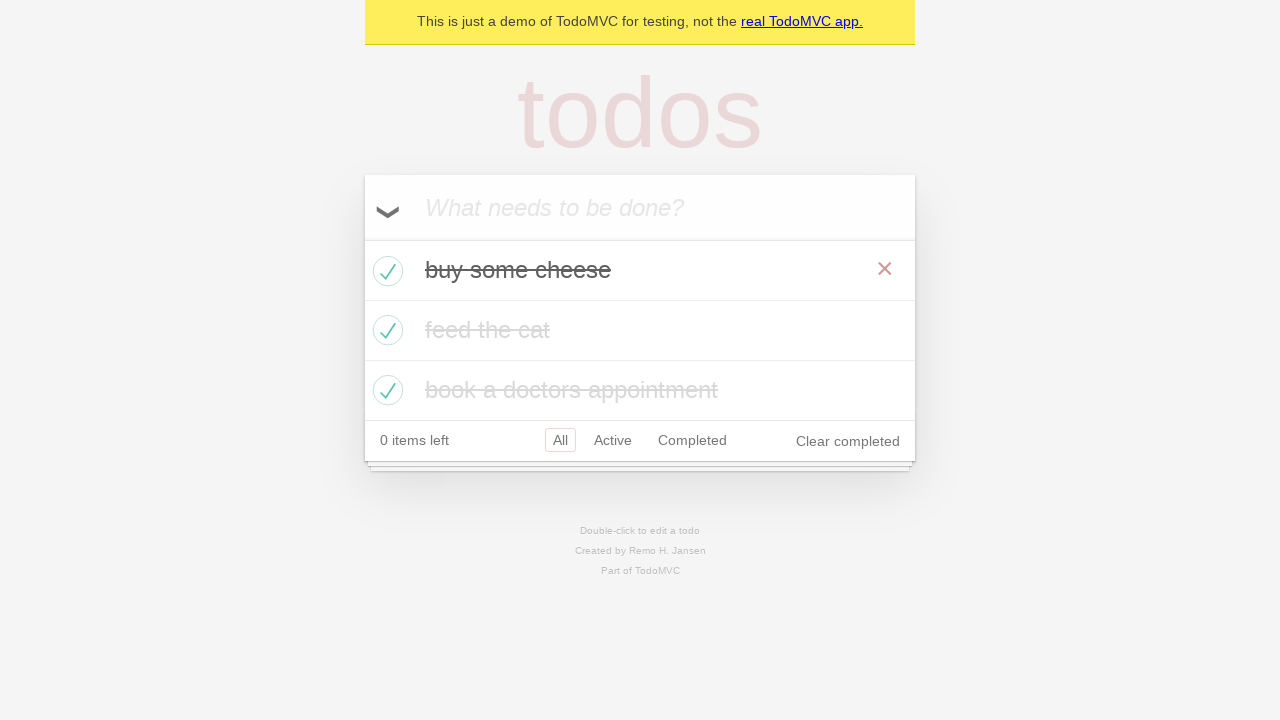

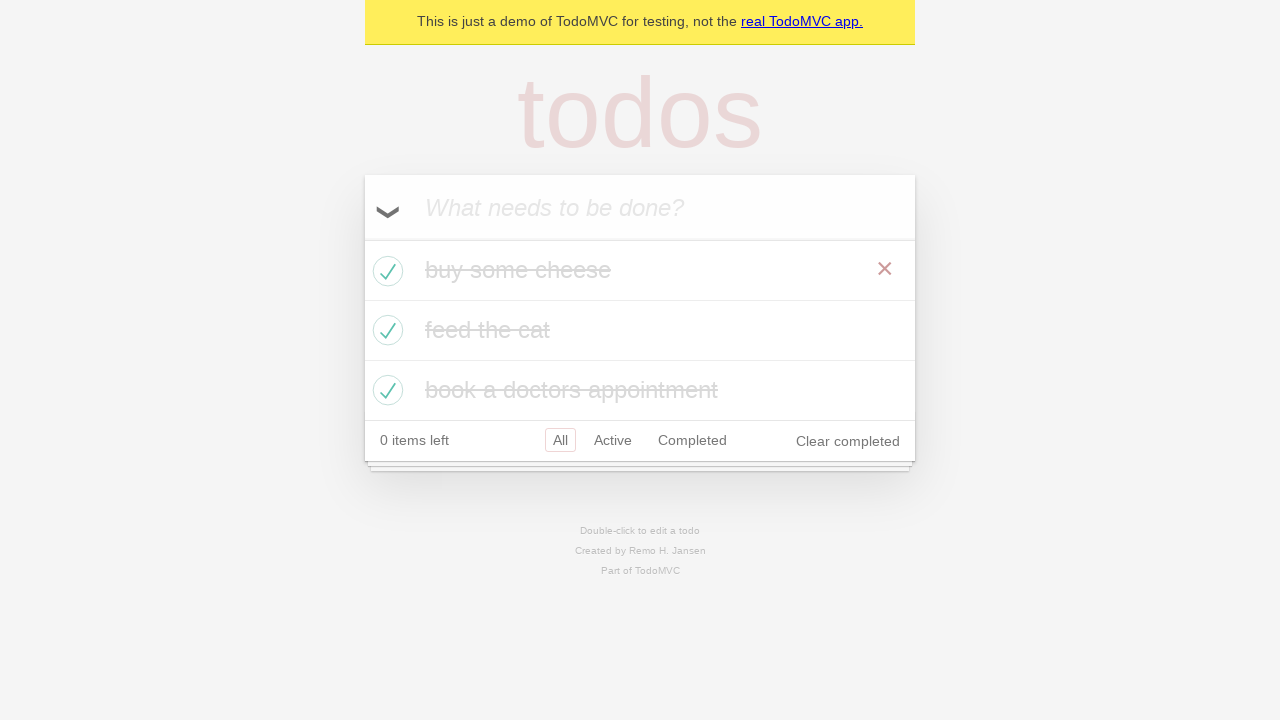